Verifies the CVS homepage loads successfully by checking the body element is visible

Starting URL: https://www.cvs.com/

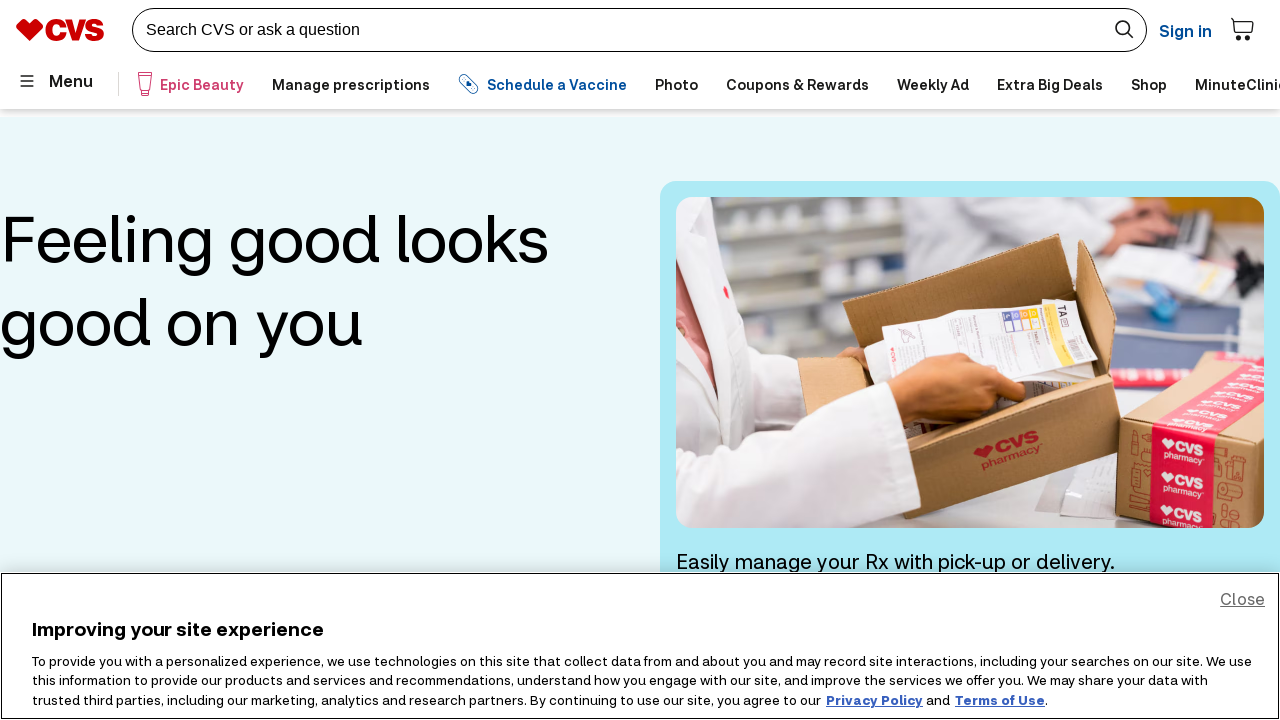

CVS homepage body element is visible - page loaded successfully
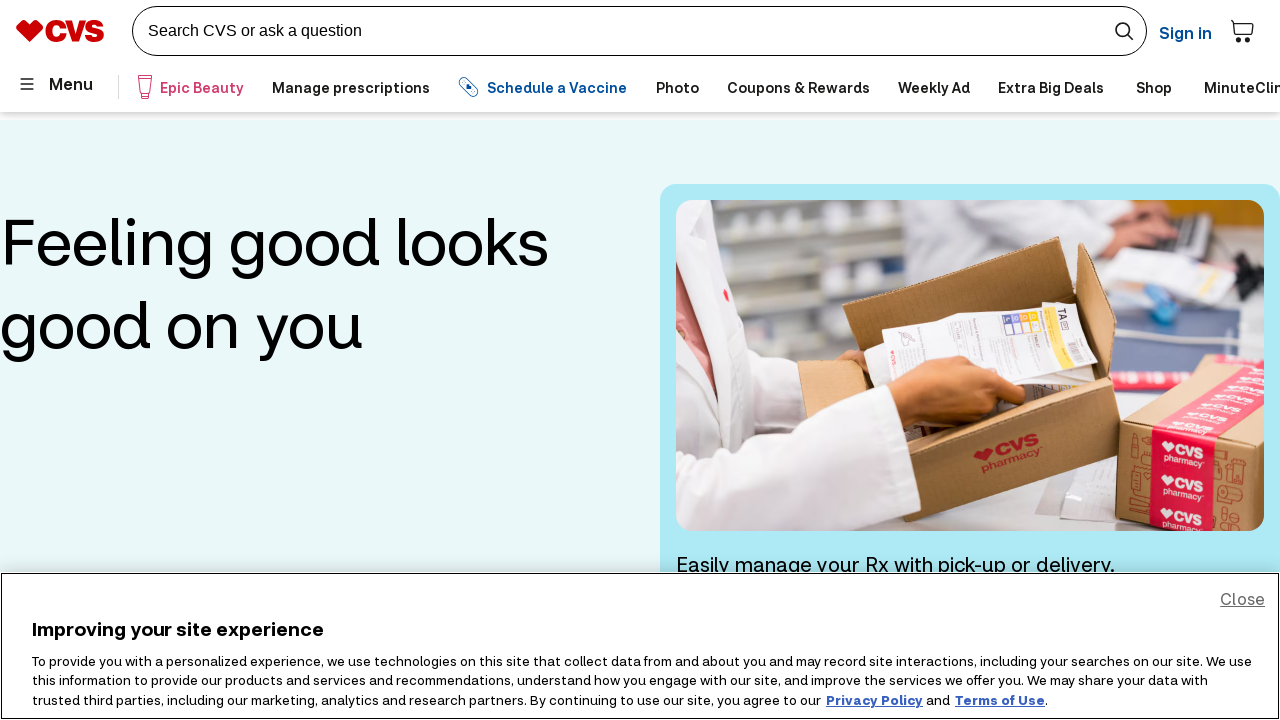

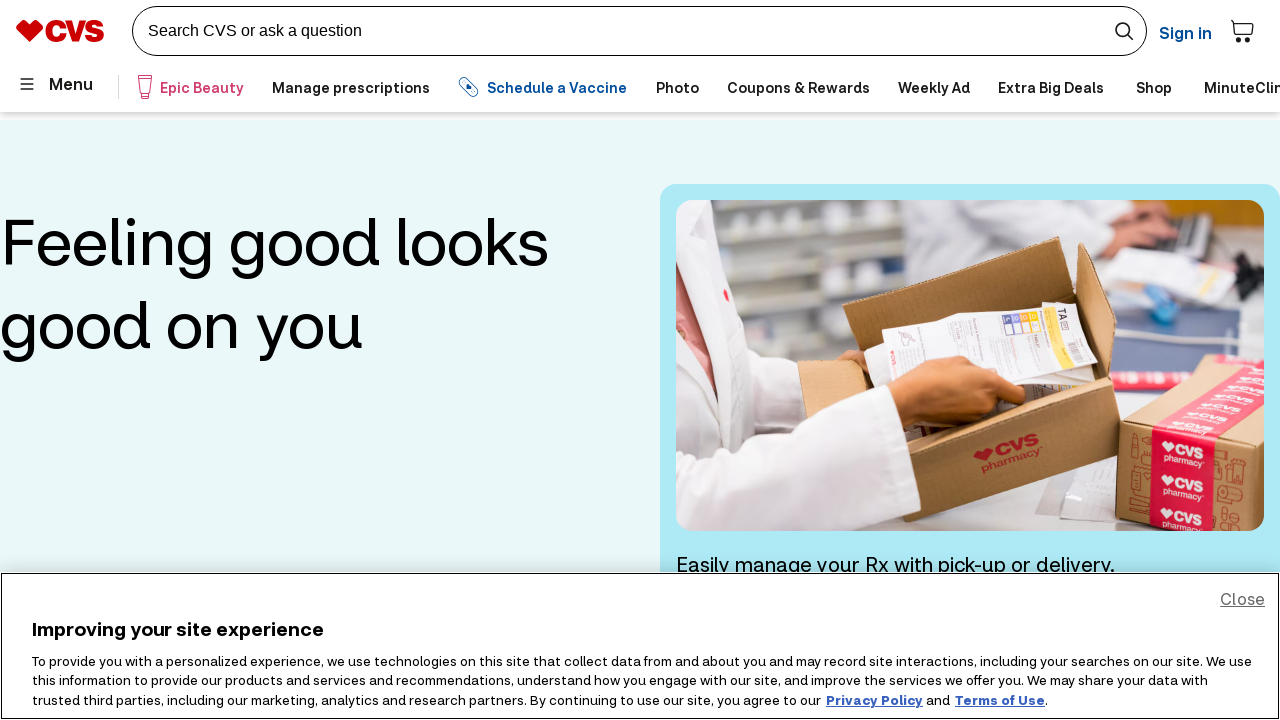